Tests browser window handling by opening multiple child windows via button clicks, then iterating through and closing all child windows while keeping the main window.

Starting URL: https://demoqa.com/browser-windows

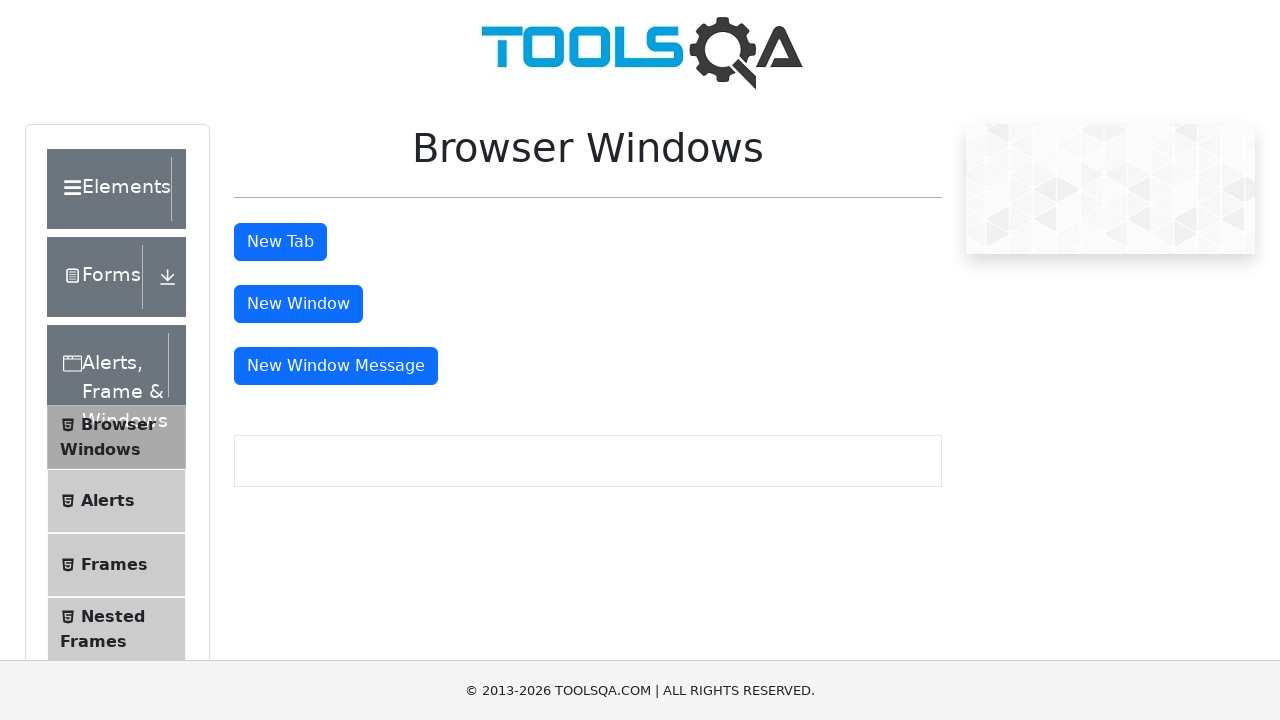

Clicked button to open first child window at (298, 304) on #windowButton
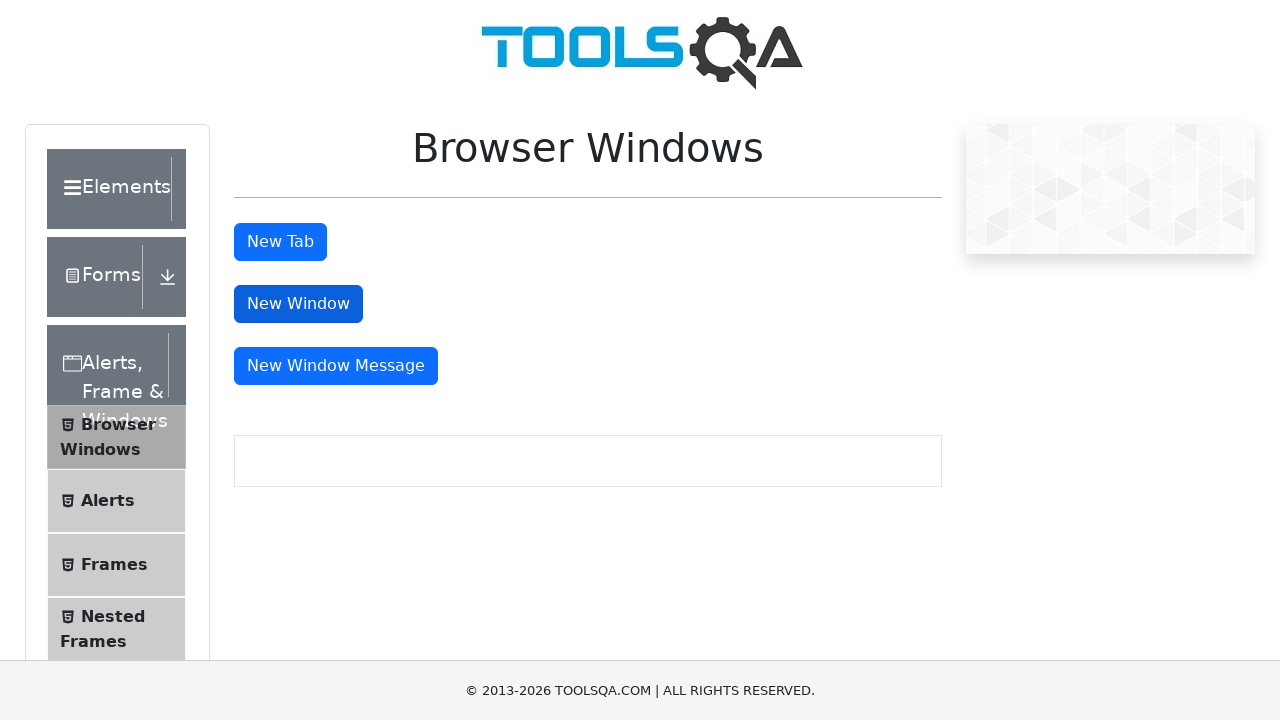

Clicked button to open message window at (336, 366) on #messageWindowButton
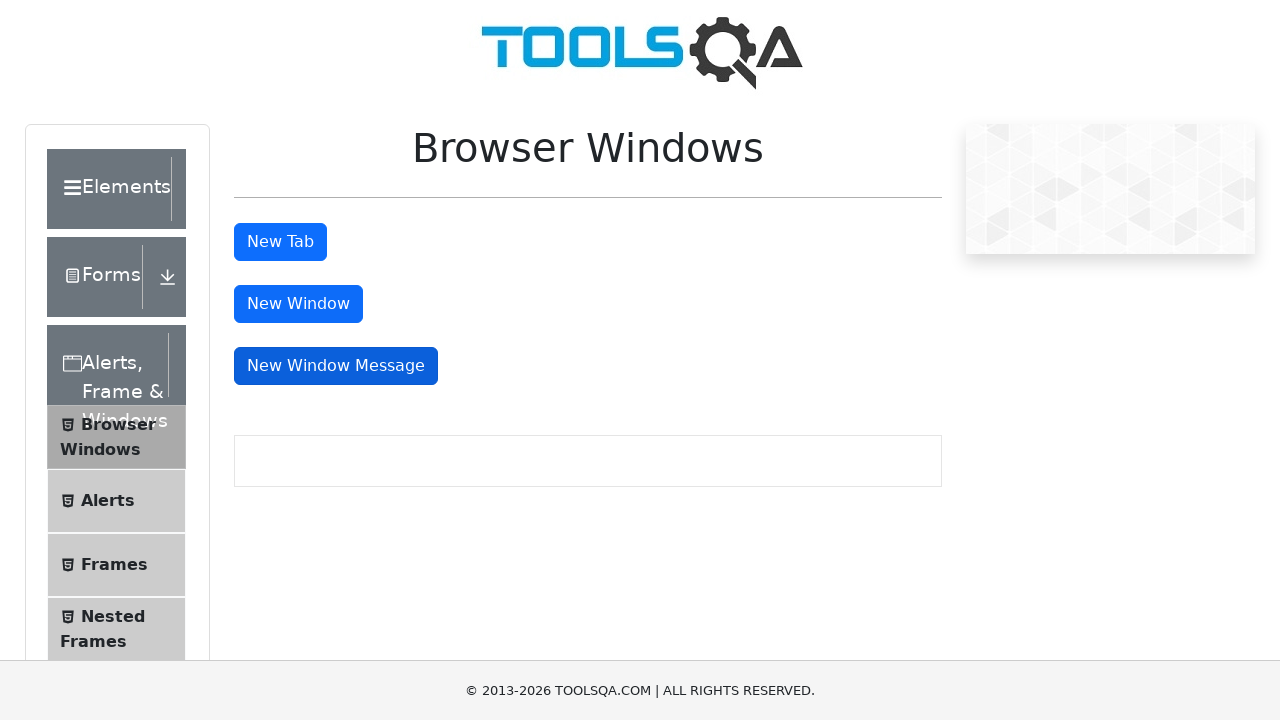

Waited 1 second for windows to open
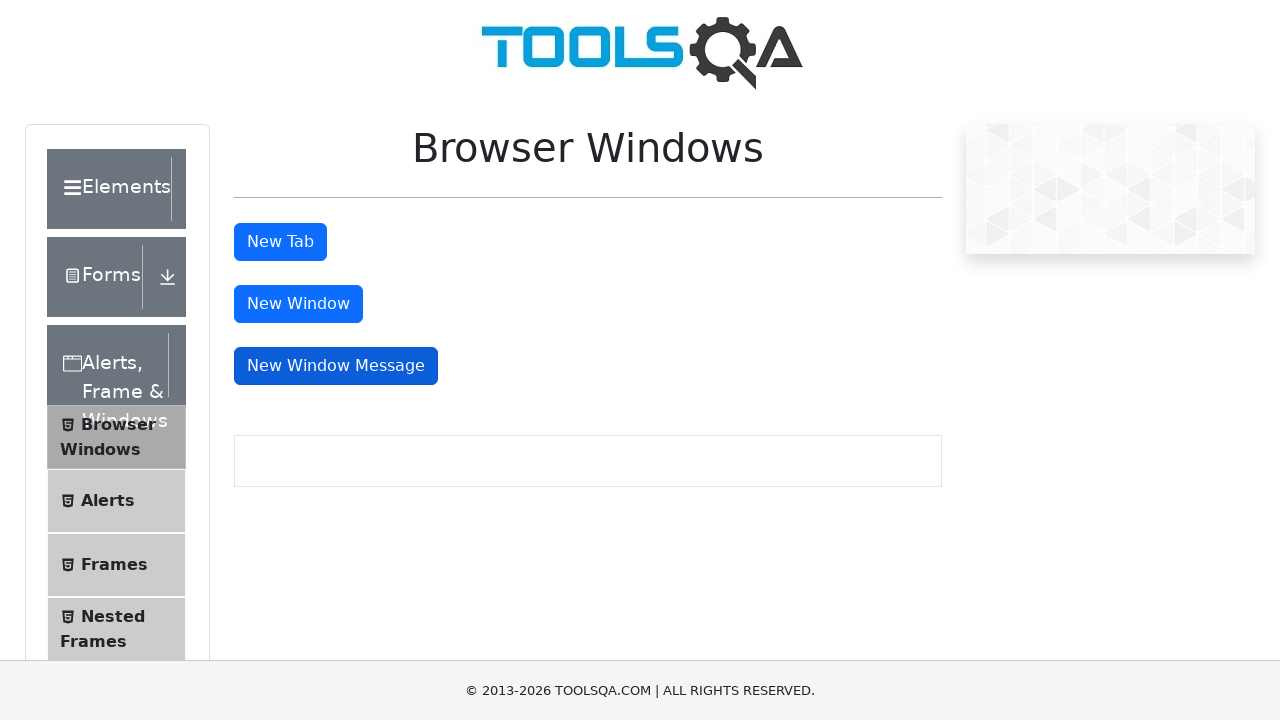

Retrieved all browser pages/windows from context
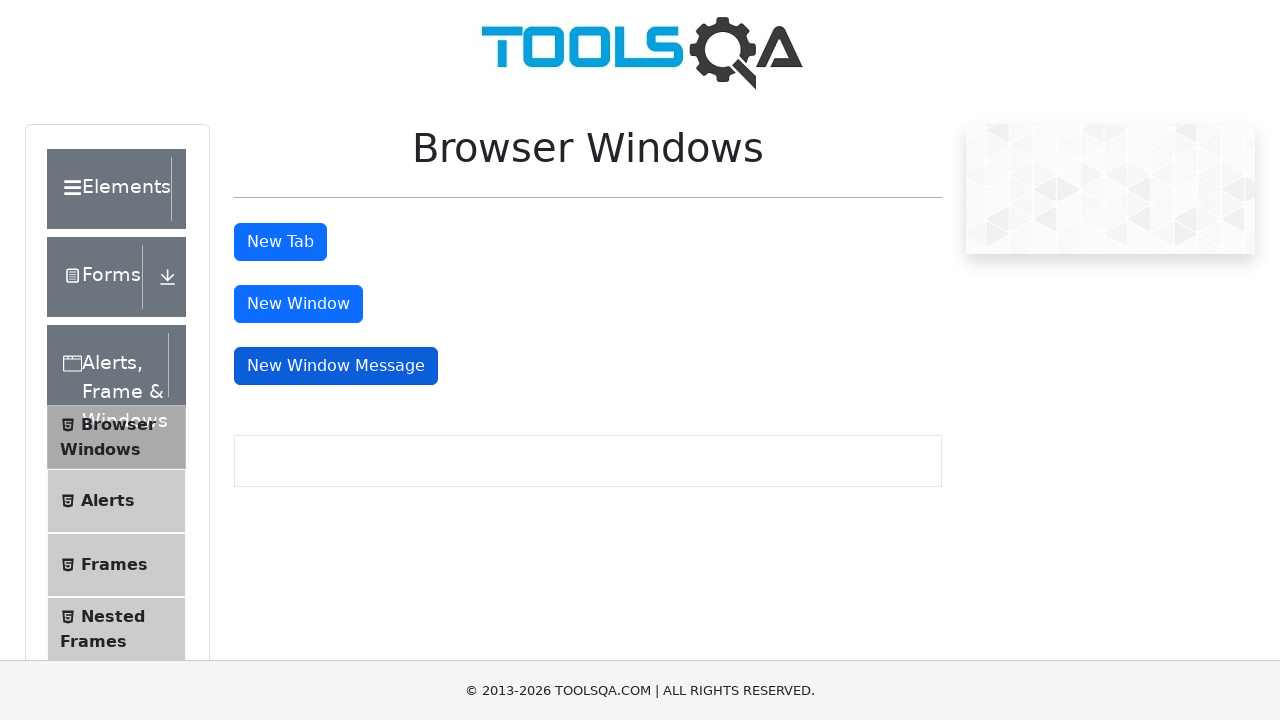

Identified main window as the first page
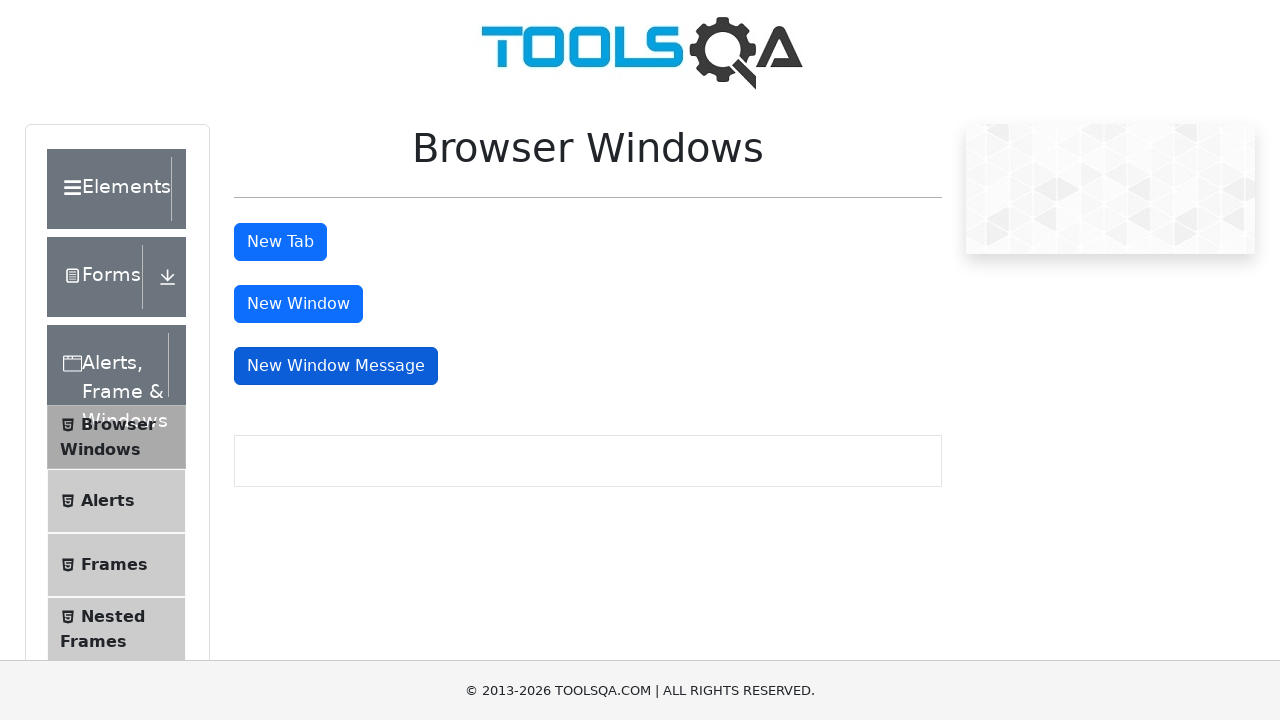

Closed a child window
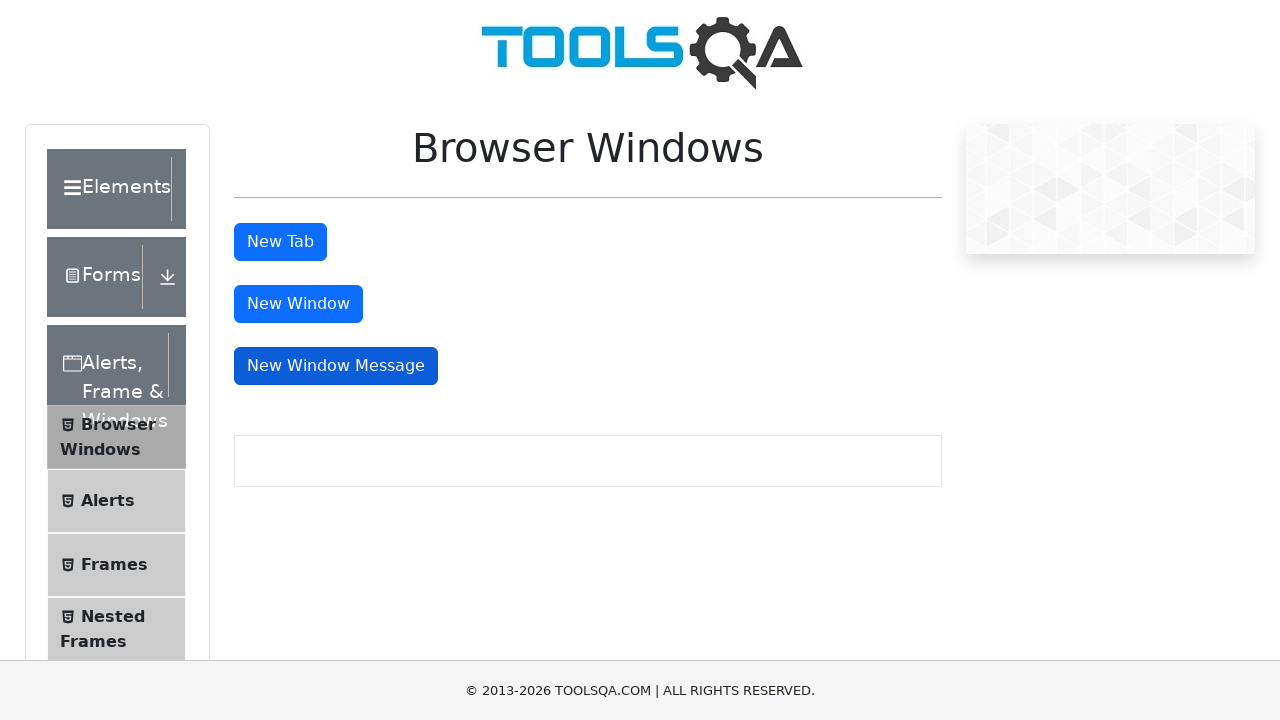

Closed a child window
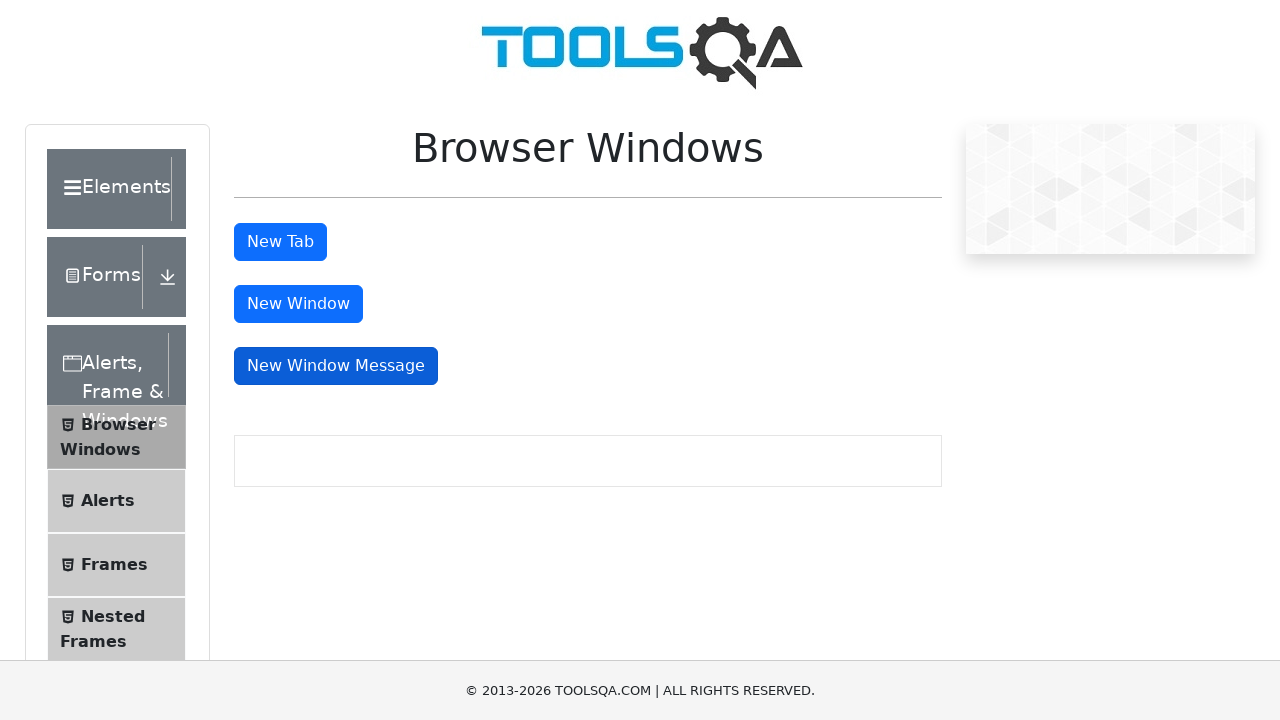

Switched back to main window
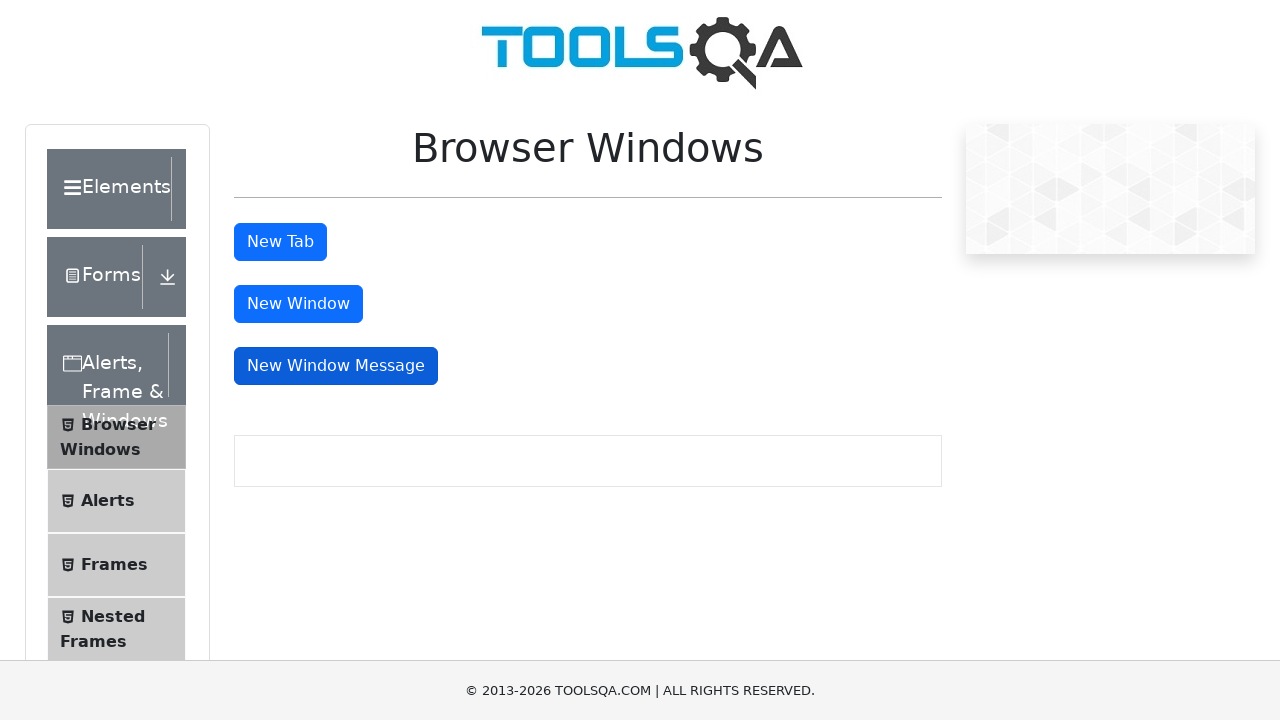

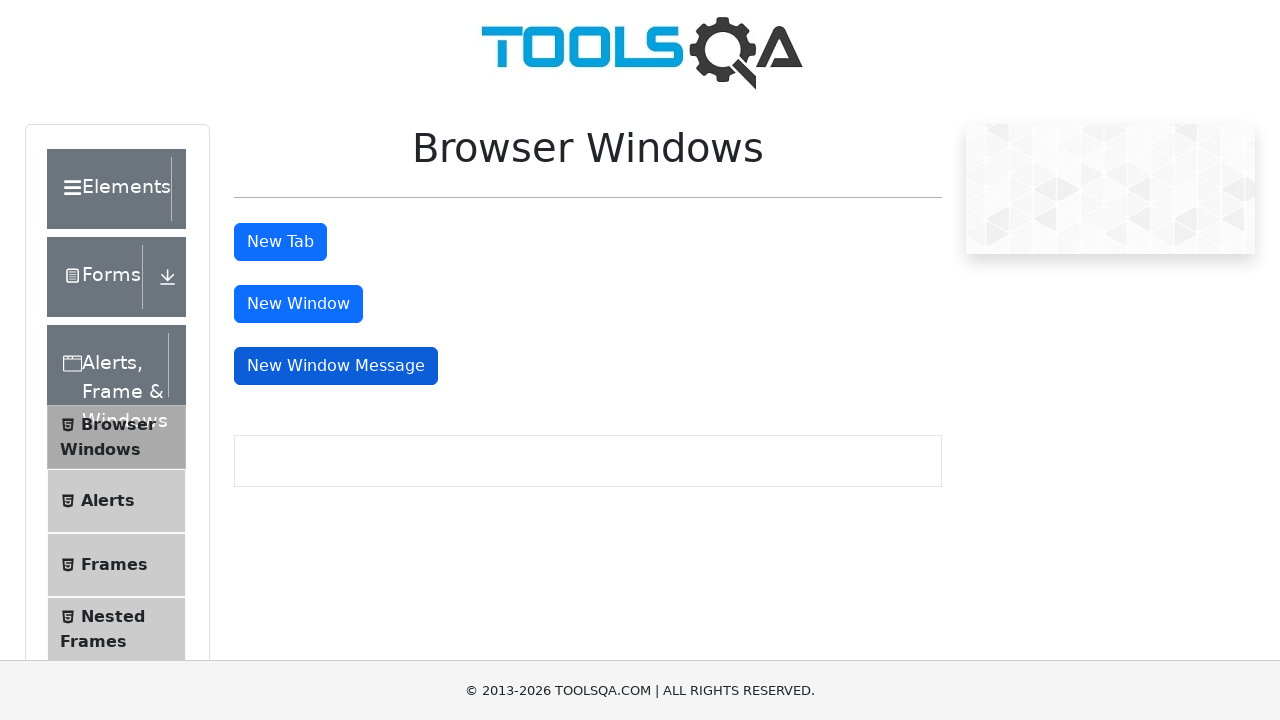